Tests AJAX functionality by clicking a button and waiting for a dynamically loaded green notification box to appear with the loaded data message.

Starting URL: http://uitestingplayground.com/ajax

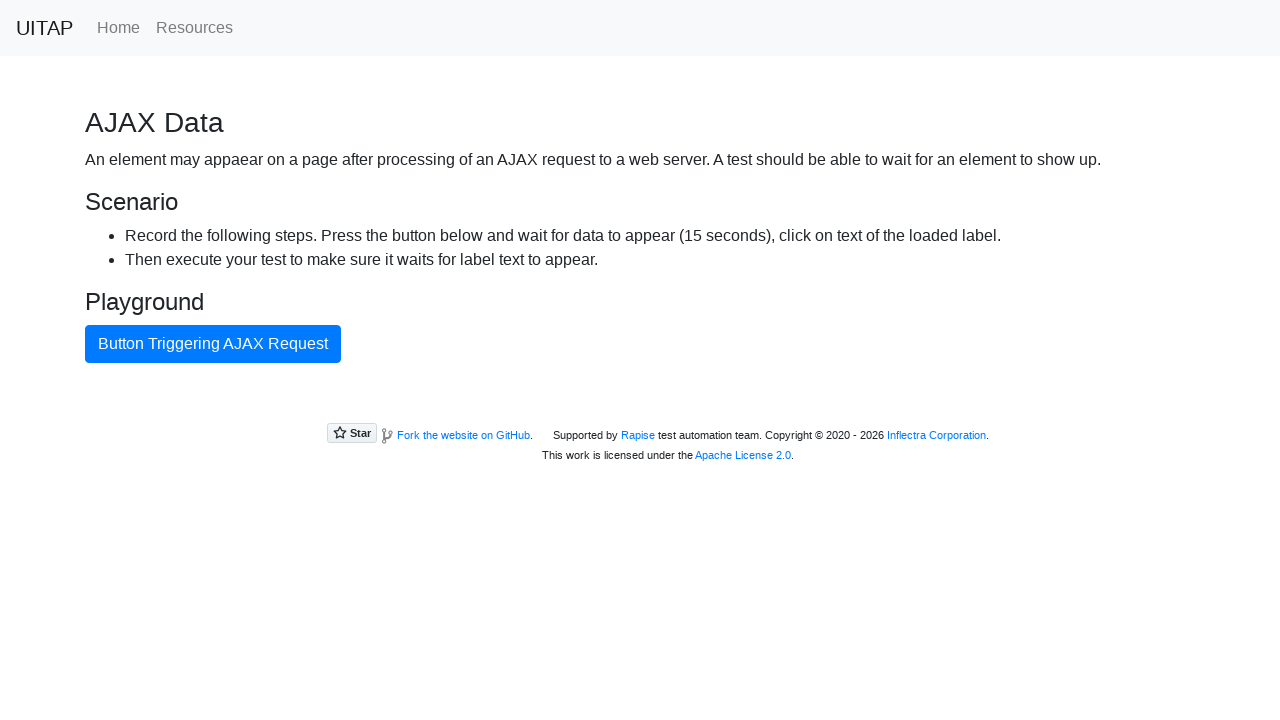

Clicked the blue AJAX button at (213, 344) on #ajaxButton
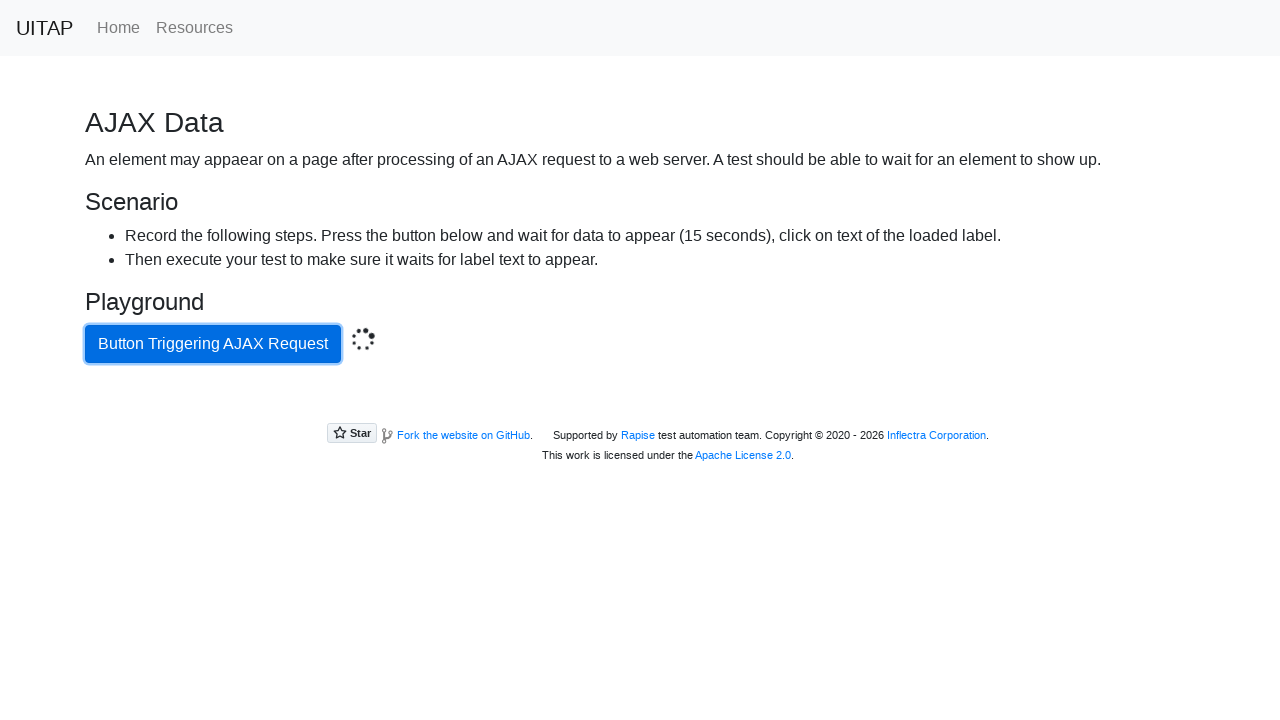

Green success notification box appeared with loaded data
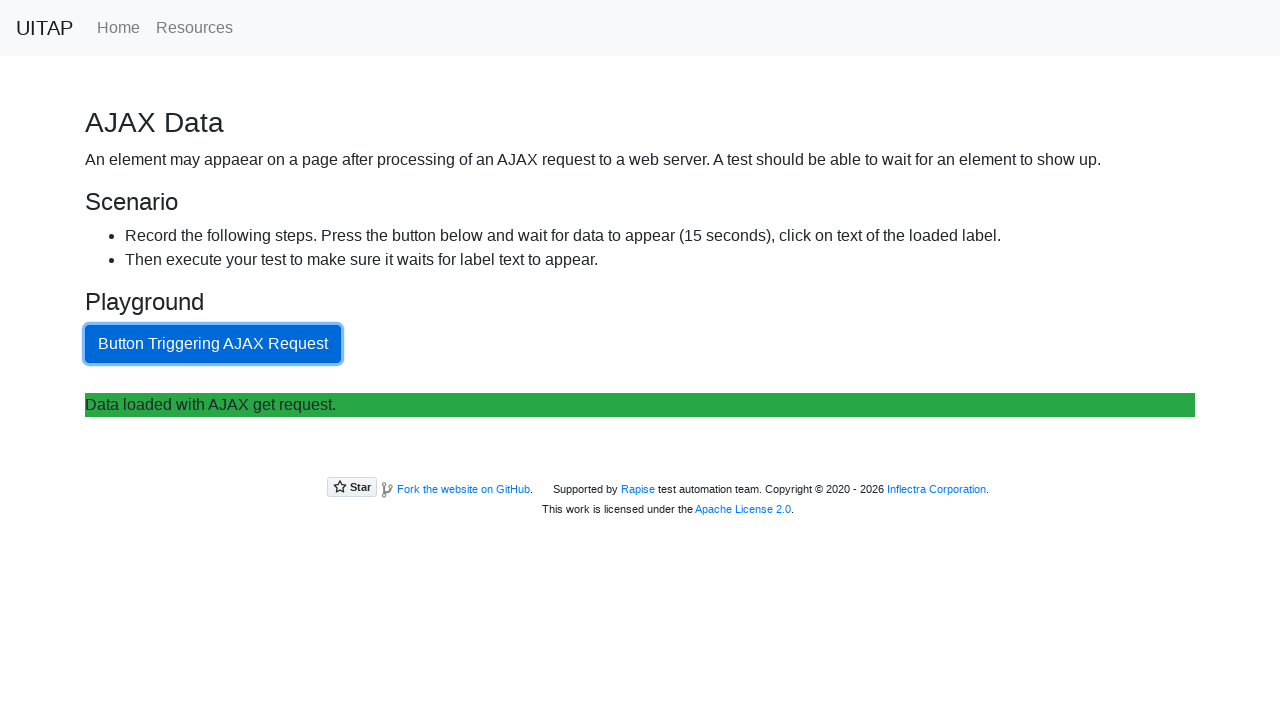

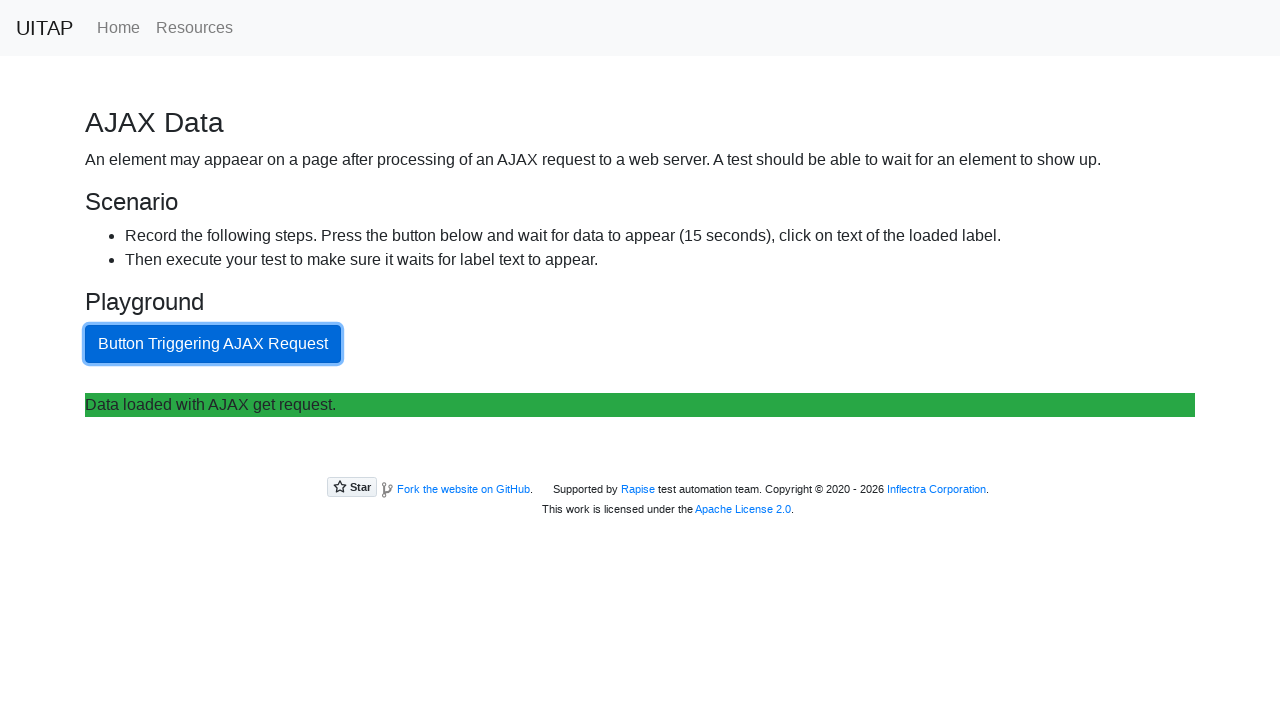